Navigates to SpiceJet homepage, hovers over the "About Us" section in the footer, clicks on the "Fleet" link, and verifies the page title contains "Fleet"

Starting URL: http://spicejet.com/

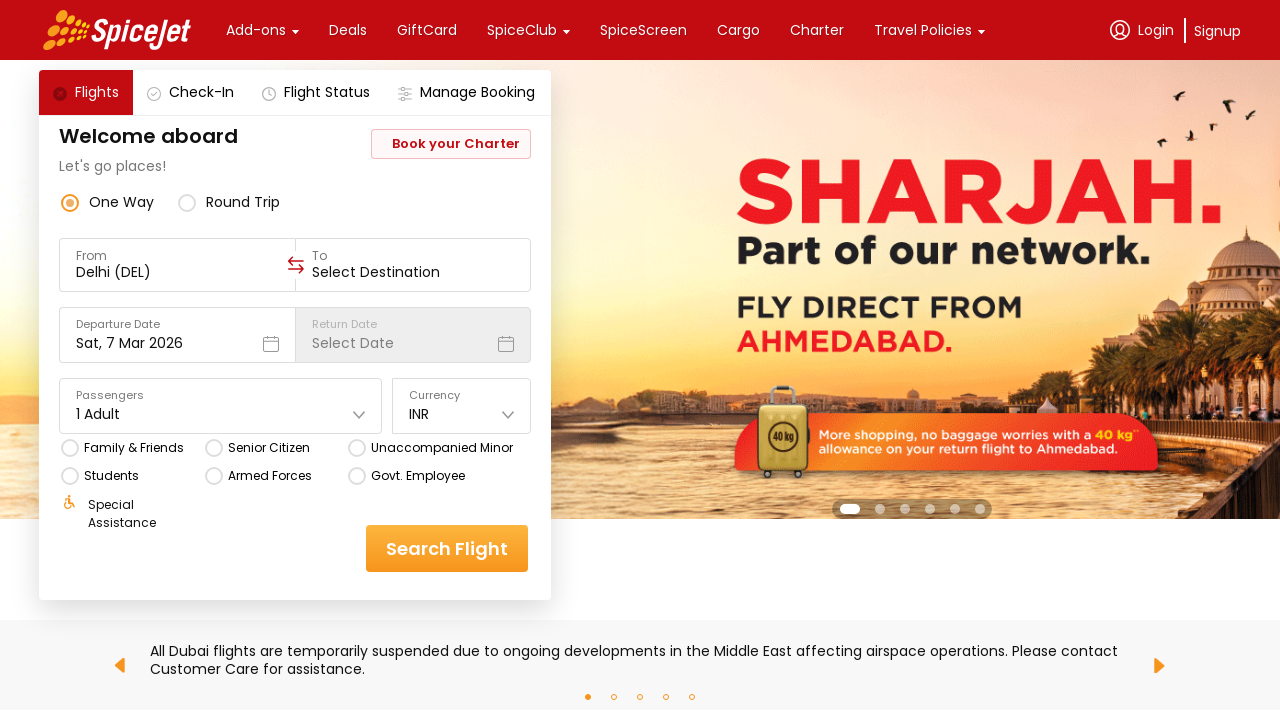

Navigated to SpiceJet homepage
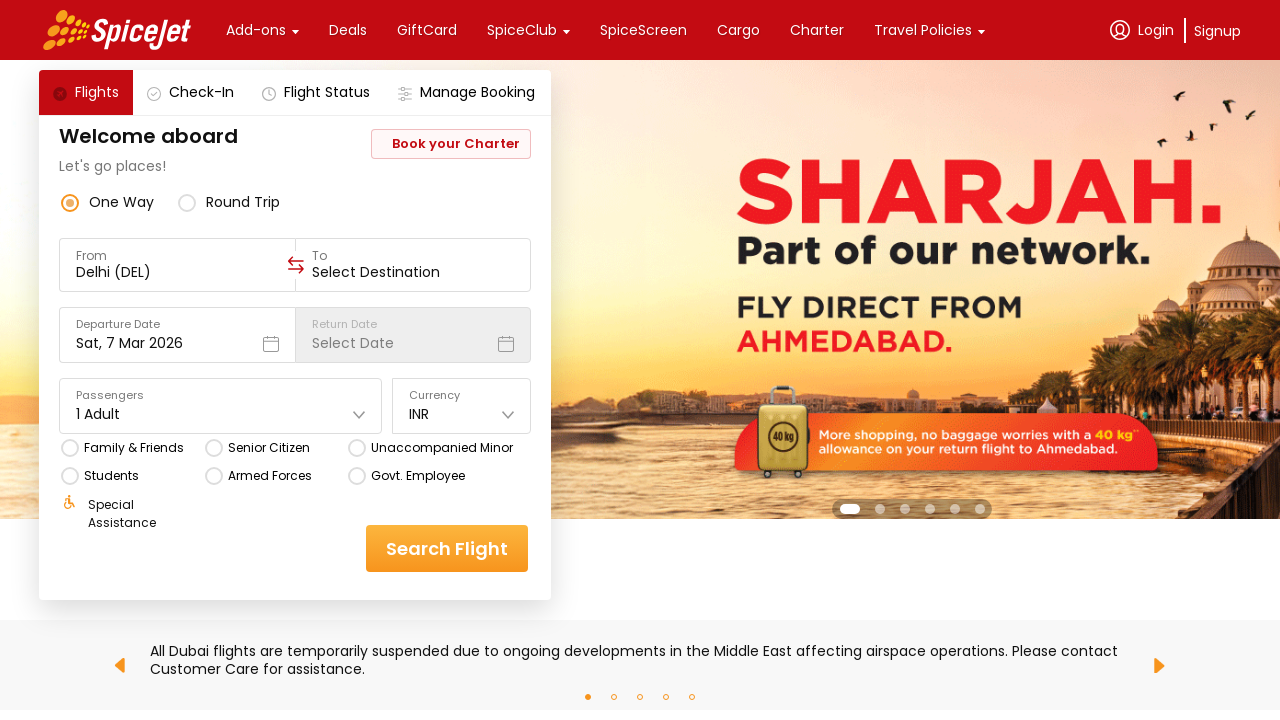

Located 'About Us' element in footer
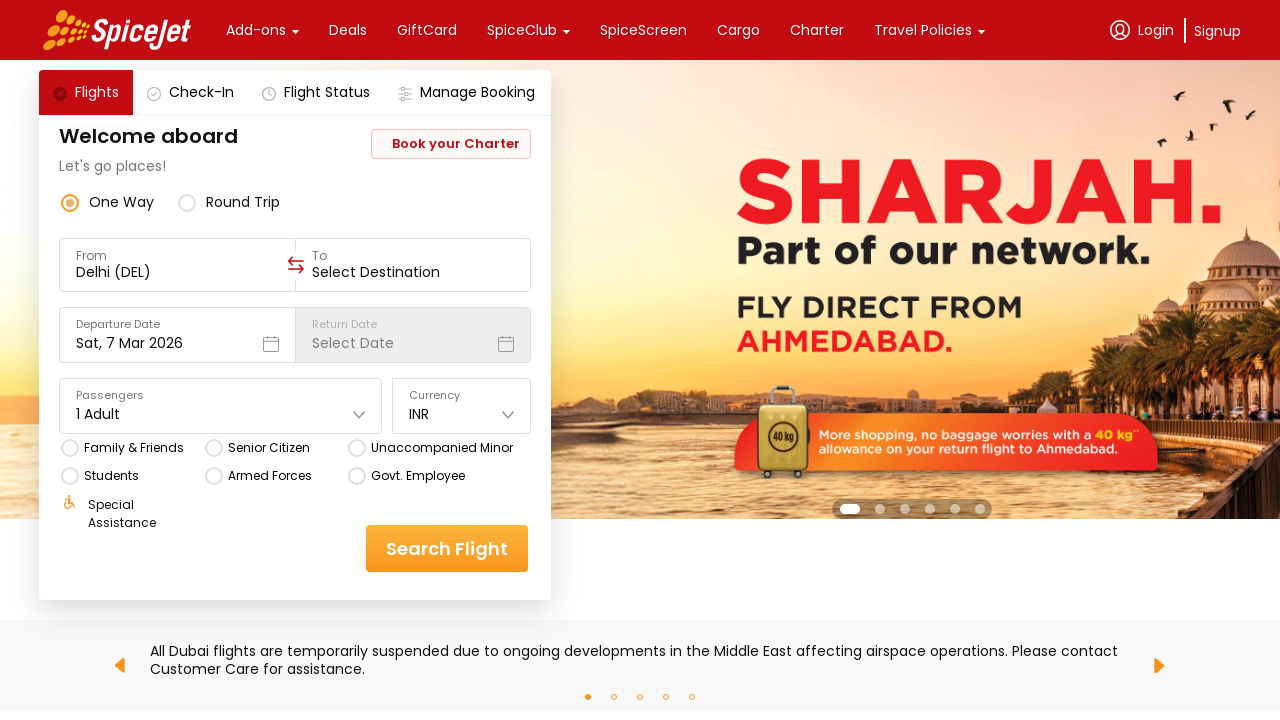

Hovered over 'About Us' section in footer at (147, 360) on xpath=//*[.='About Us']
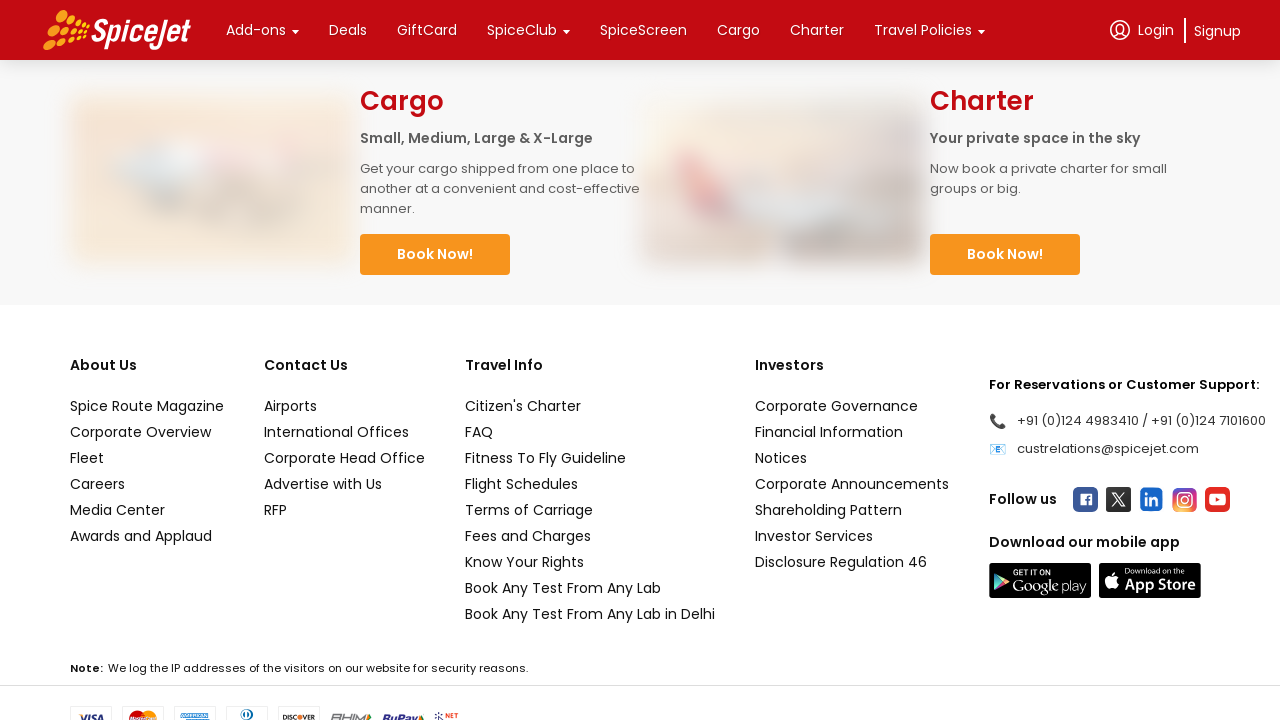

Clicked on 'Fleet' link at (147, 458) on xpath=//*[text()='Fleet']
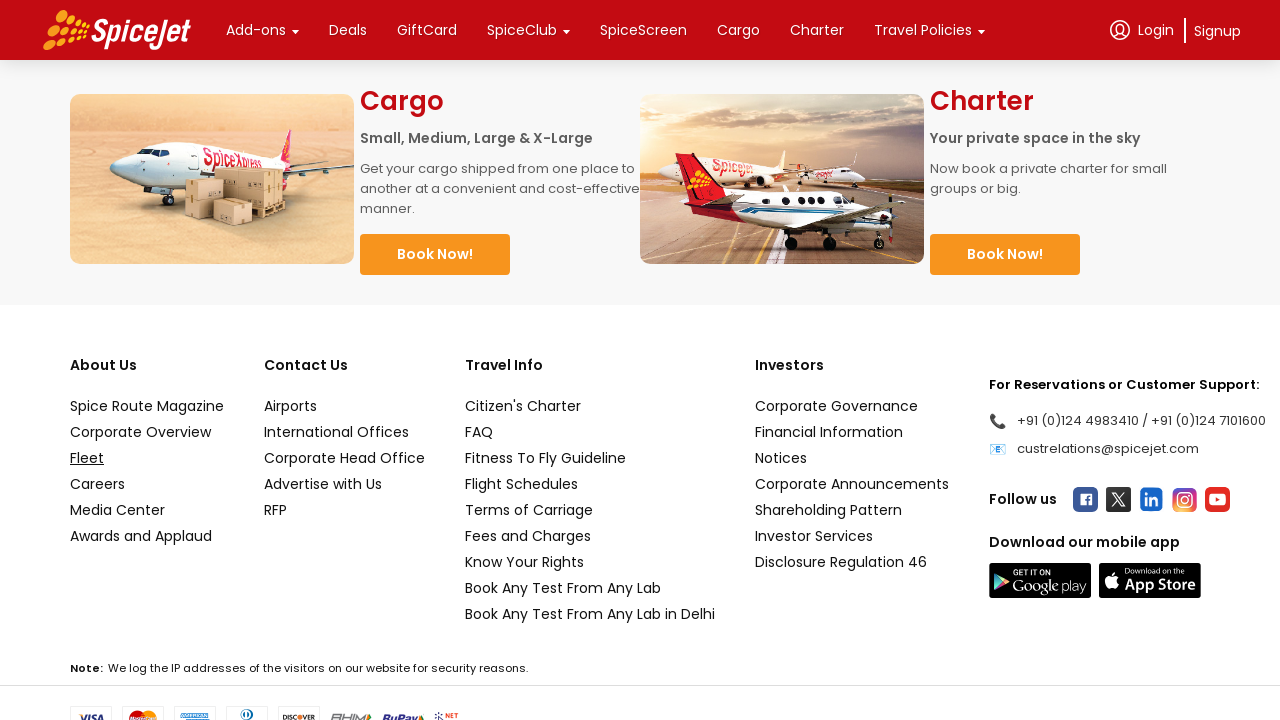

Fleet page loaded - verified page title contains 'Fleet'
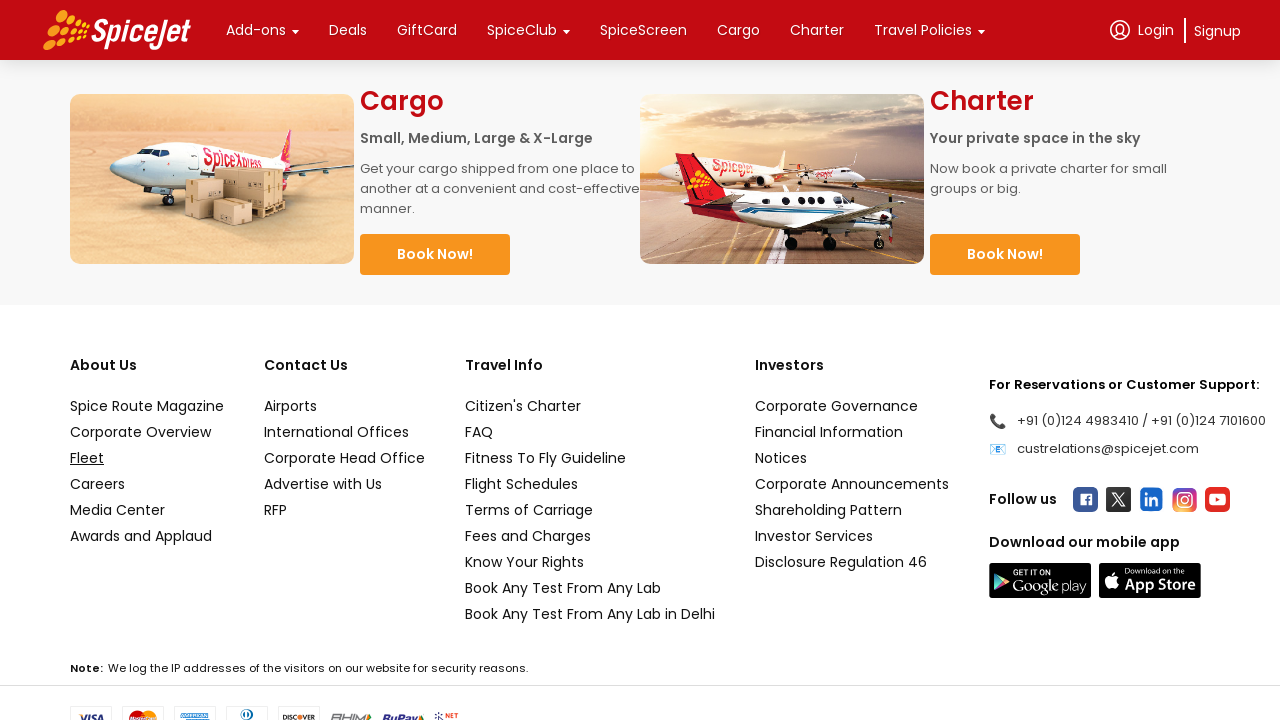

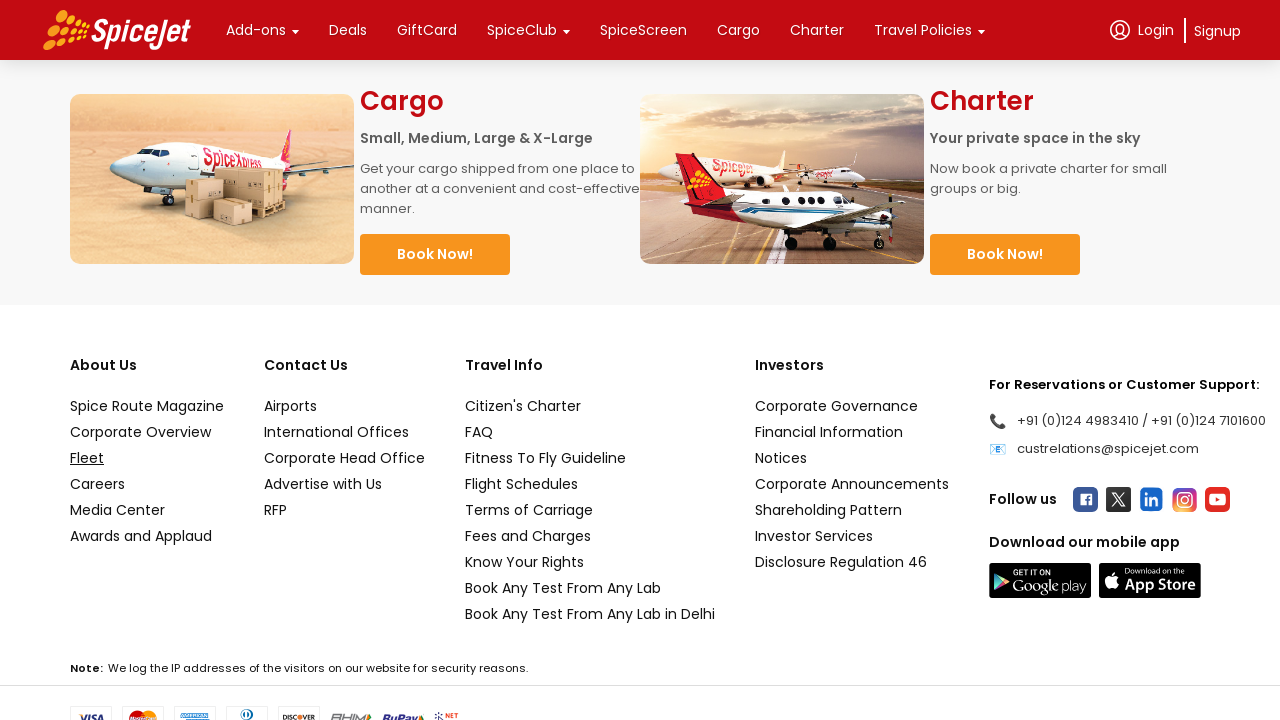